Tests dropdown functionality by selecting options from a dropdown menu using both click and select methods, verifying the selected values

Starting URL: http://the-internet.herokuapp.com/

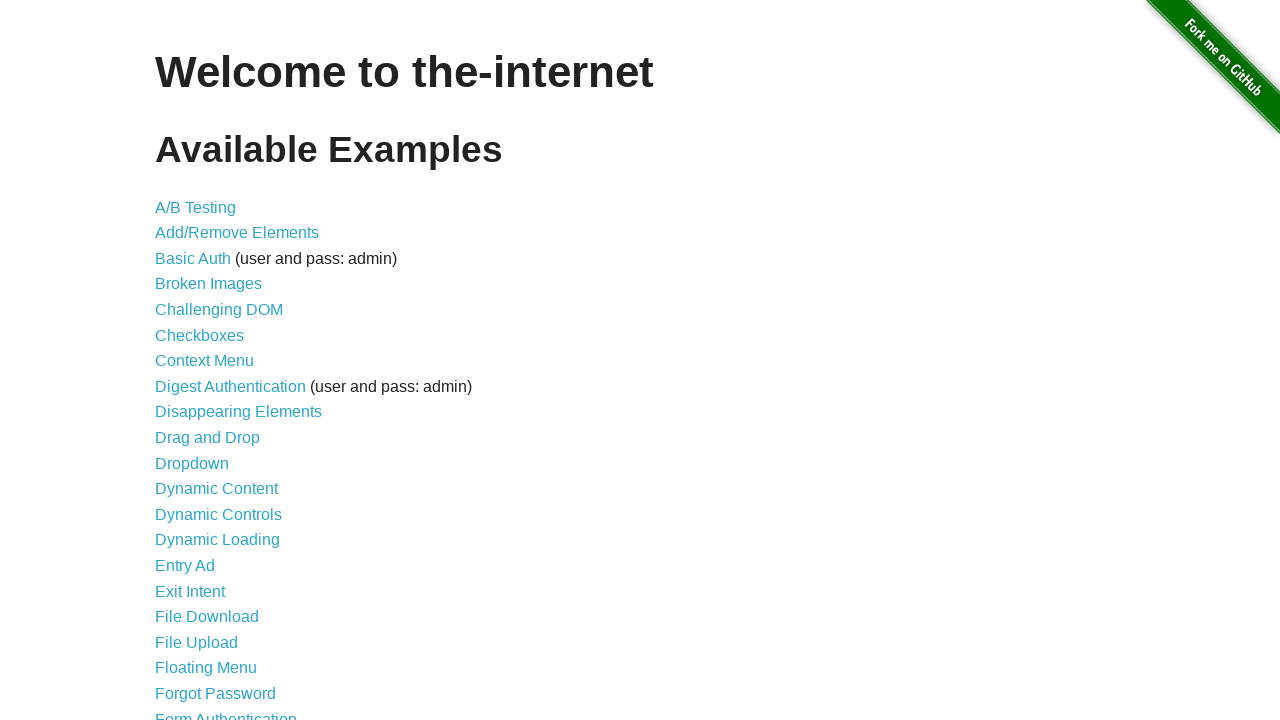

Clicked on Dropdown link to navigate to dropdown page at (192, 463) on a[href='/dropdown']
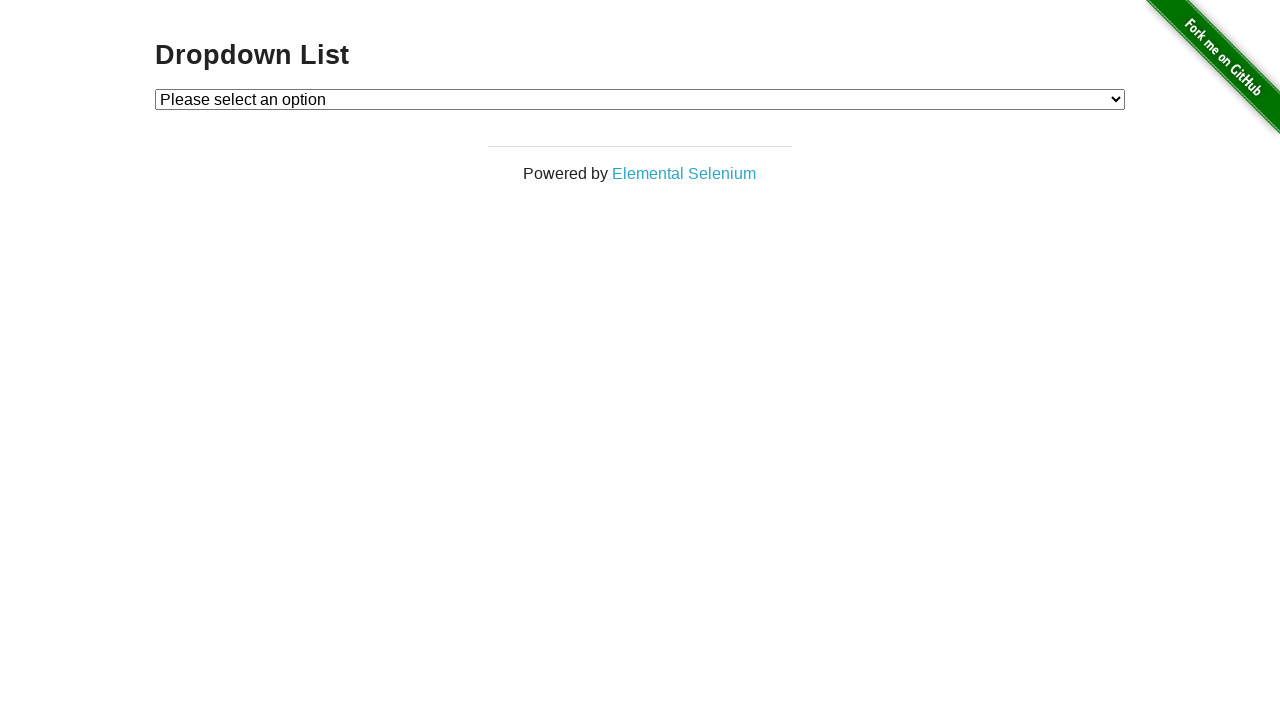

Selected Option 1 using label on #dropdown
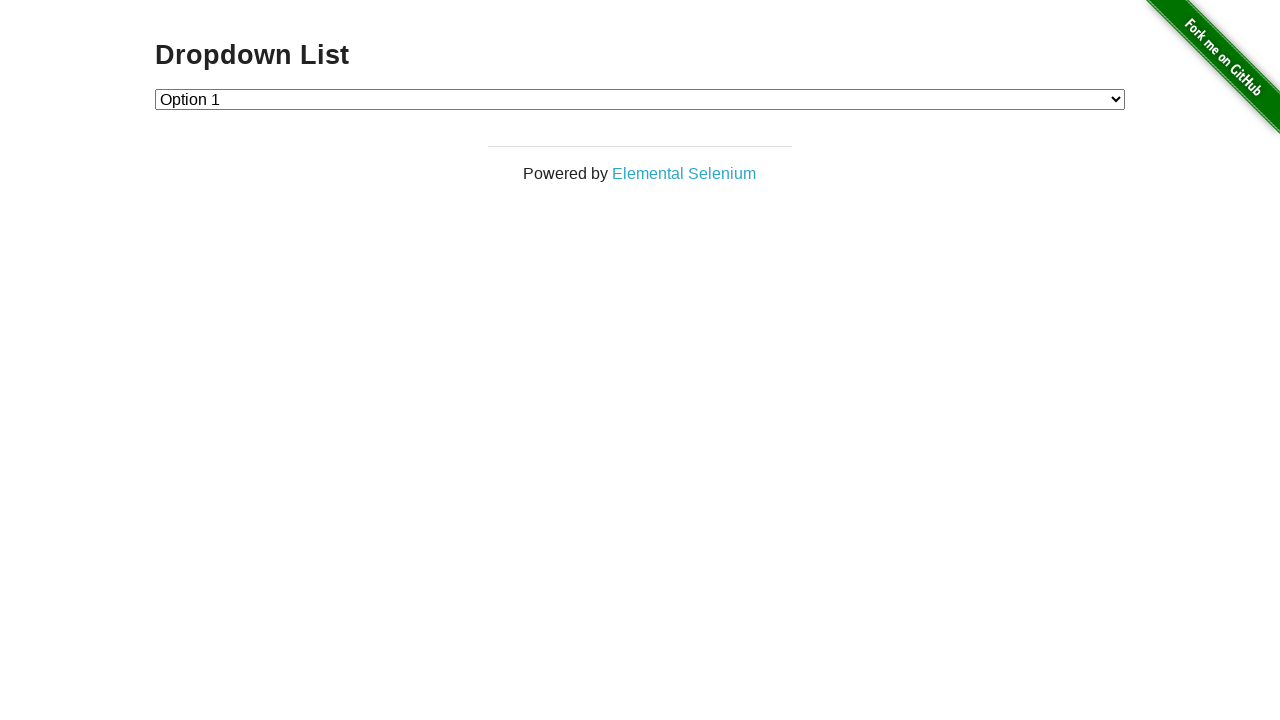

Retrieved dropdown value to verify Option 1 selection
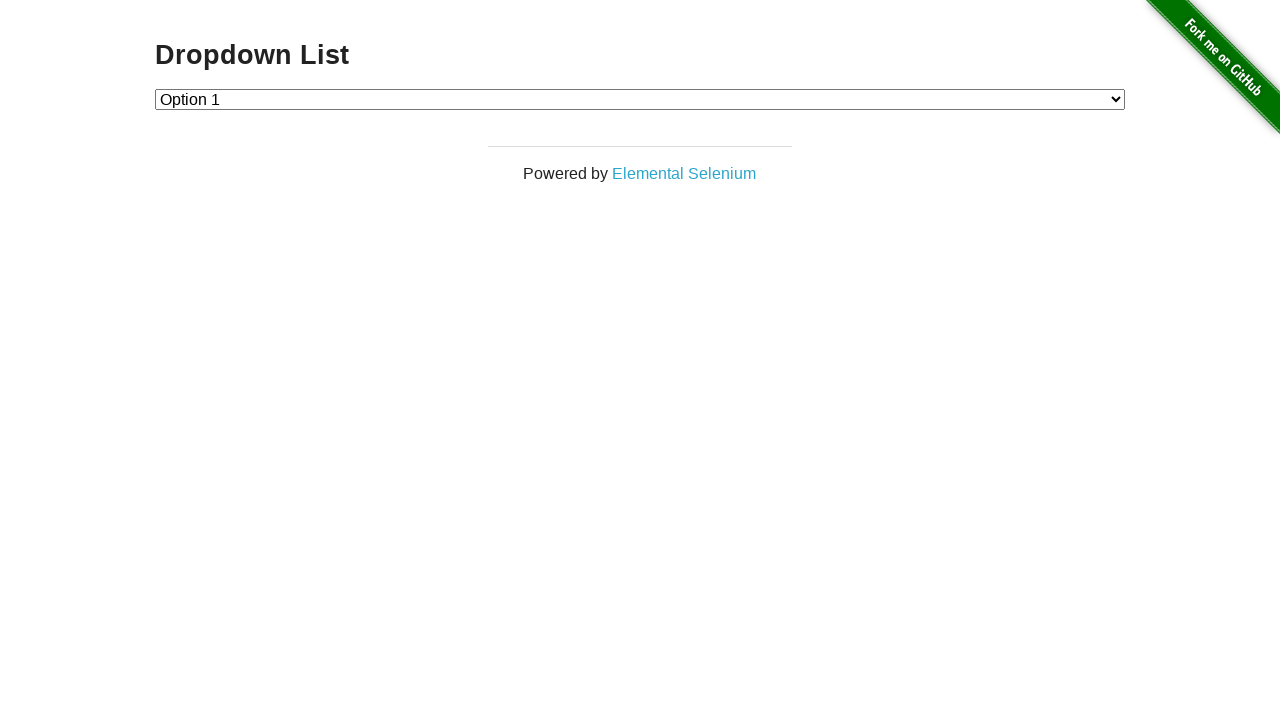

Asserted that Option 1 is selected (value '1')
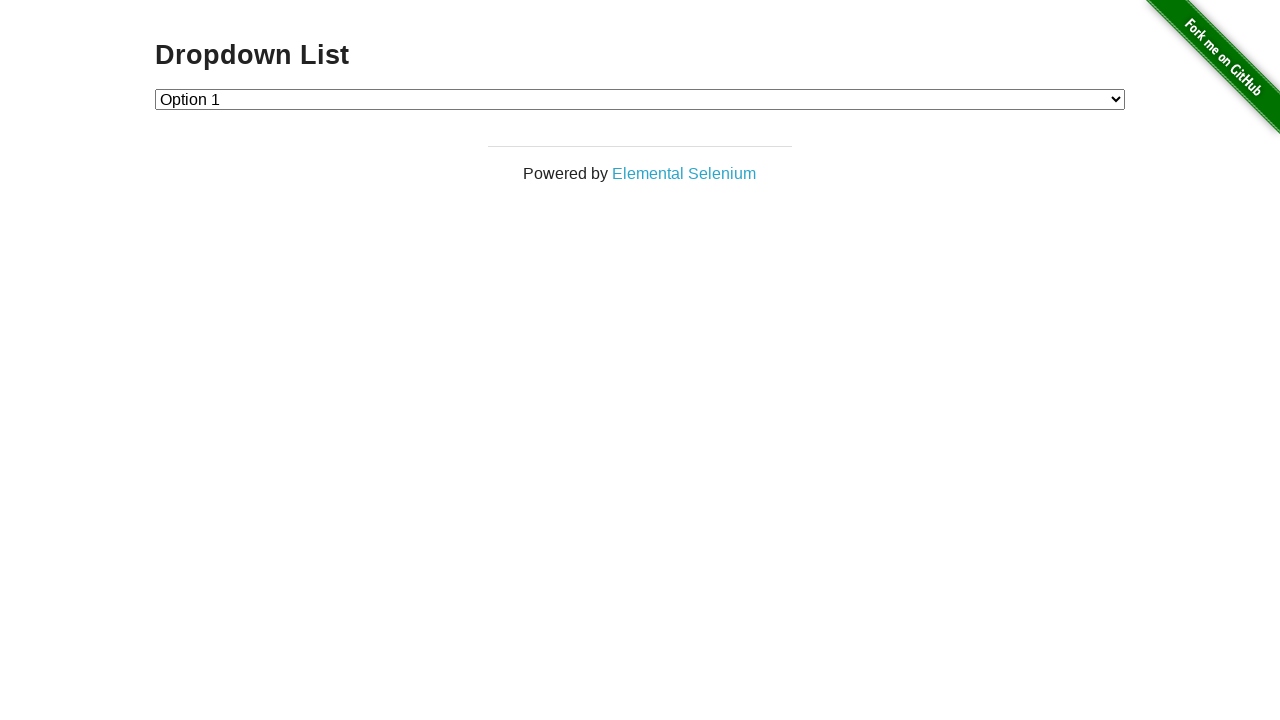

Selected Option 2 using label on #dropdown
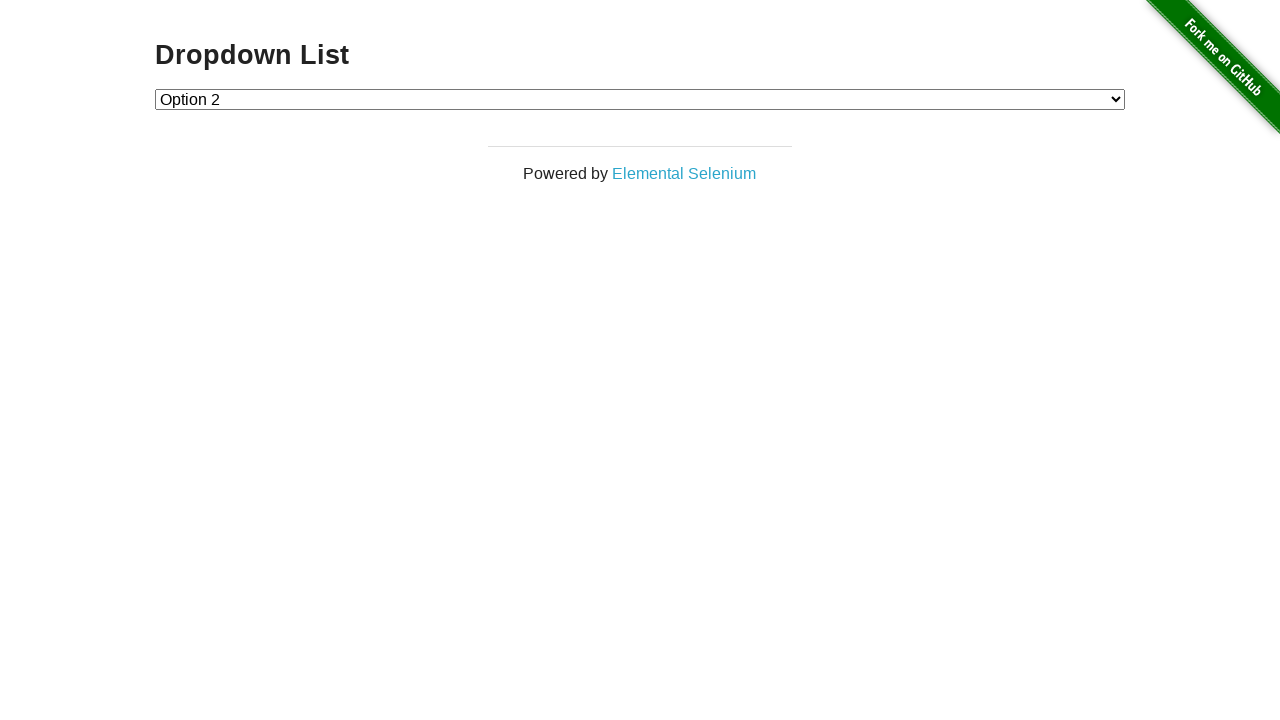

Retrieved dropdown value to verify Option 2 selection
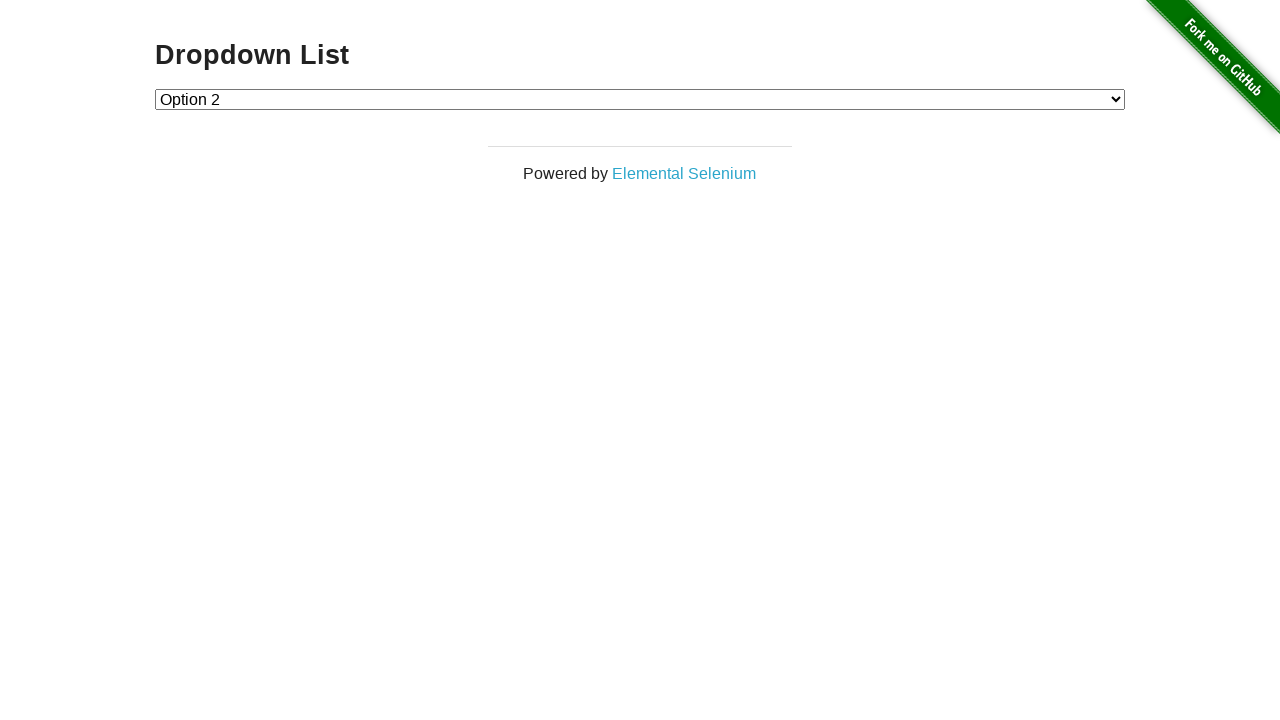

Asserted that Option 2 is selected (value '2')
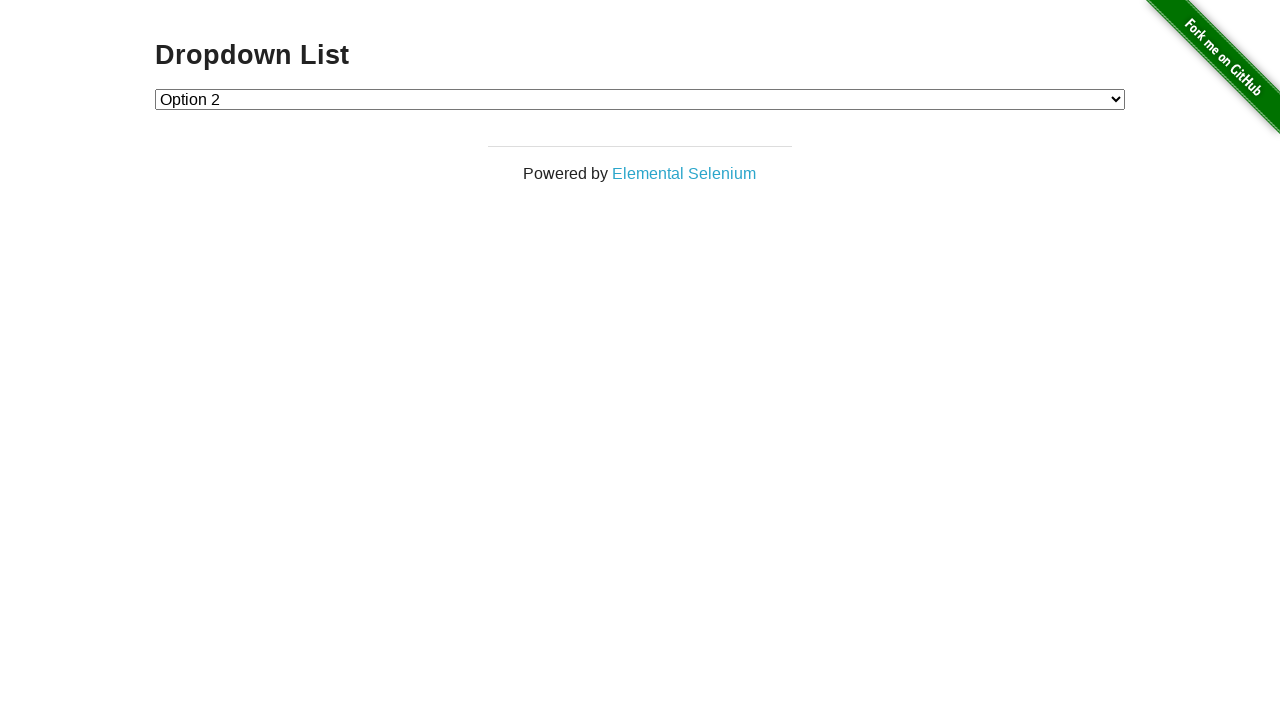

Selected Option 1 using value attribute on #dropdown
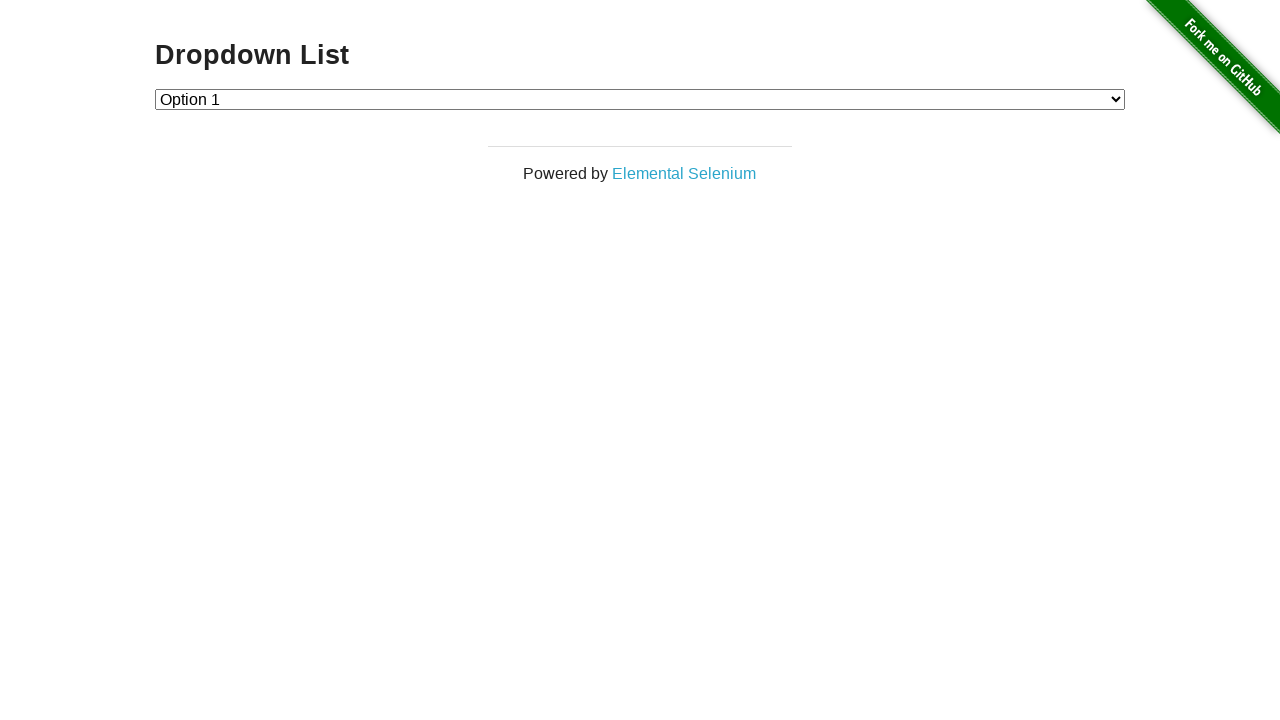

Selected Option 2 using value attribute on #dropdown
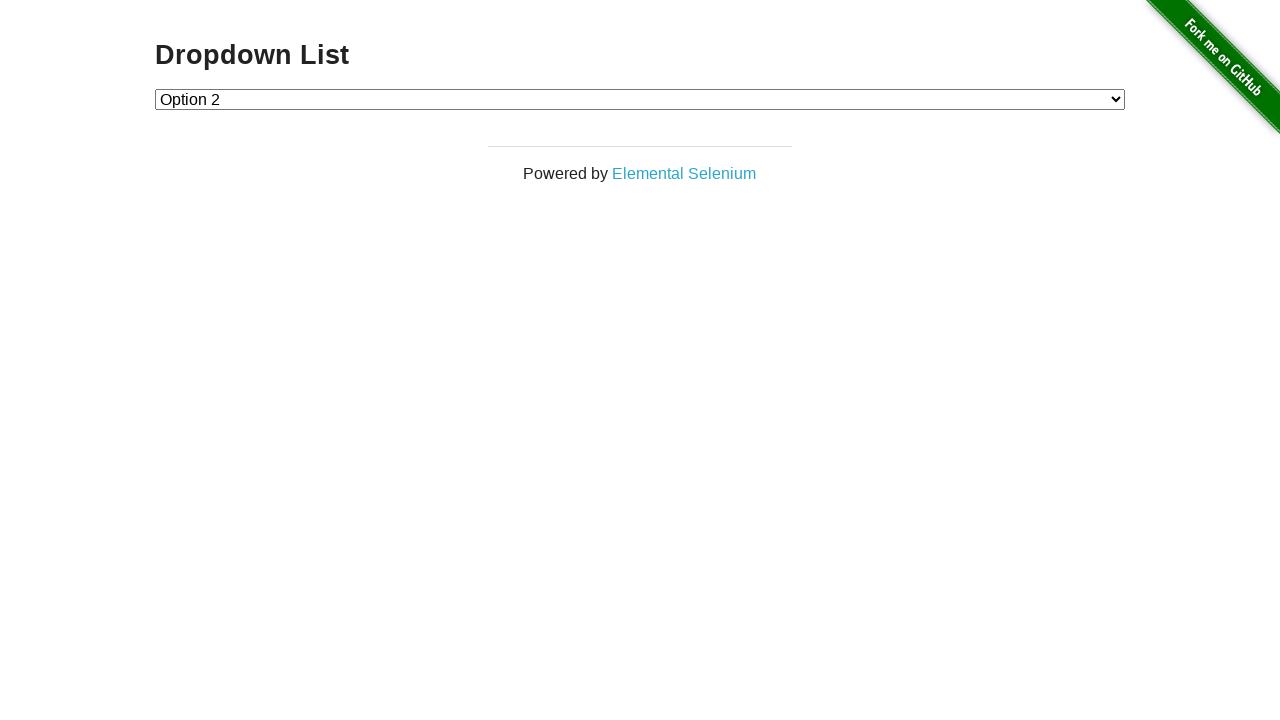

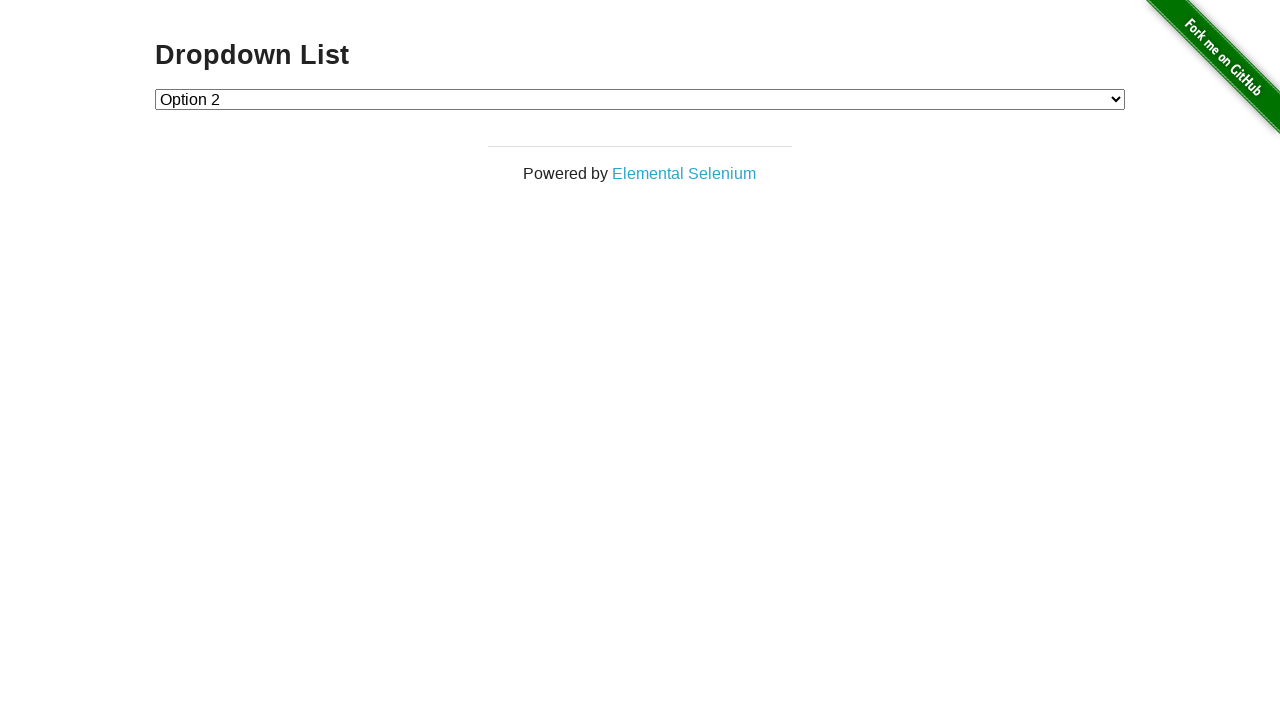